Tests iframe interaction by locating an iframe and clicking a link inside it

Starting URL: https://rahulshettyacademy.com/AutomationPractice/

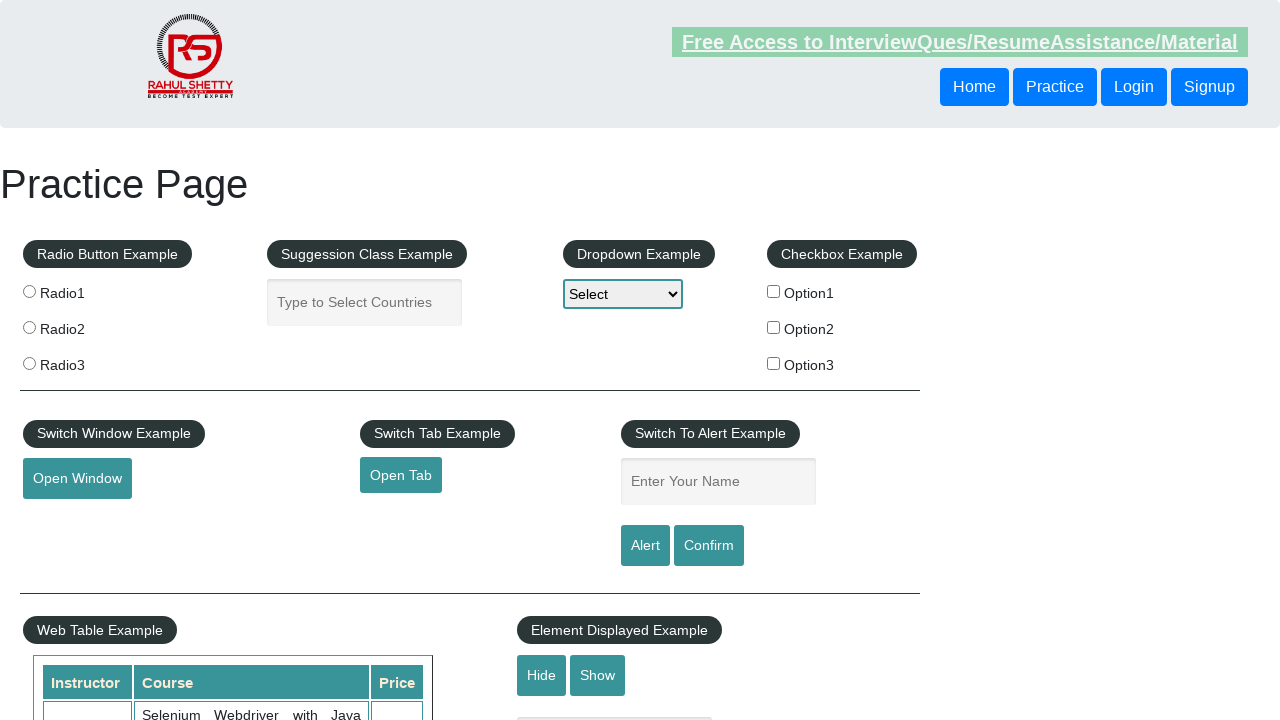

Located iframe with id 'courses-iframe'
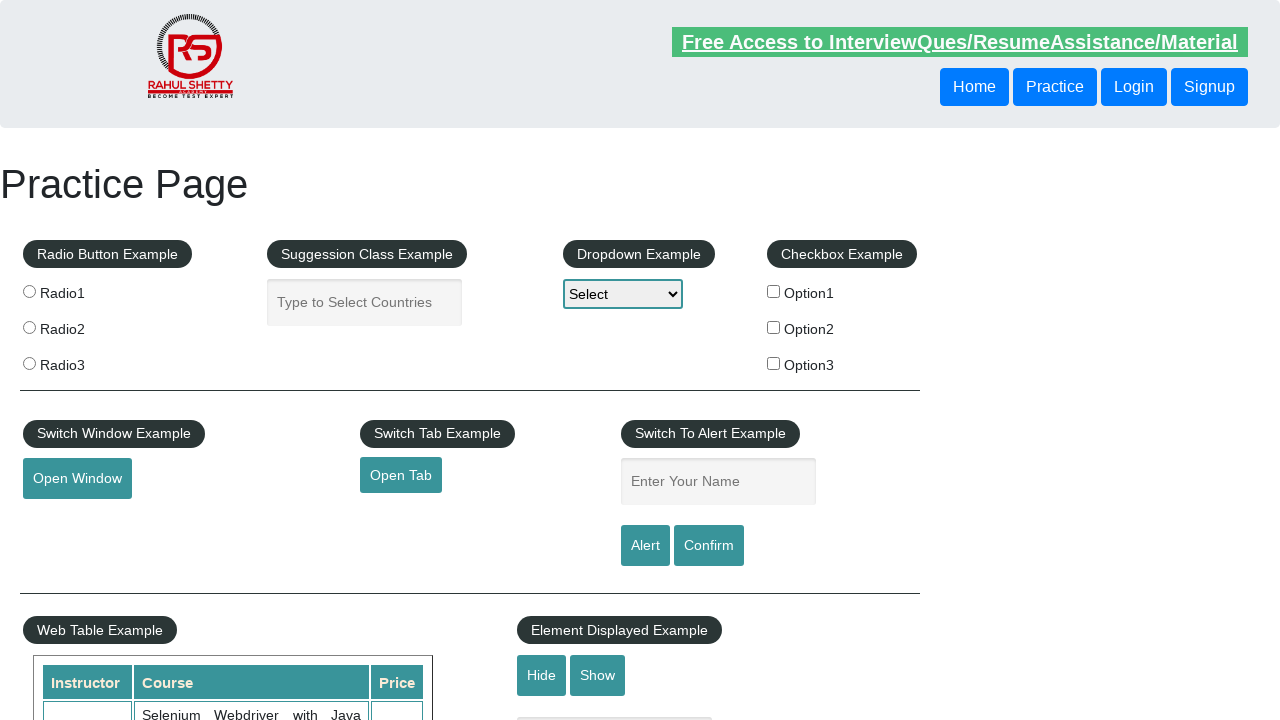

Clicked lifetime access link inside the iframe at (307, 360) on #courses-iframe >> internal:control=enter-frame >> li a[href*='lifetime-access']
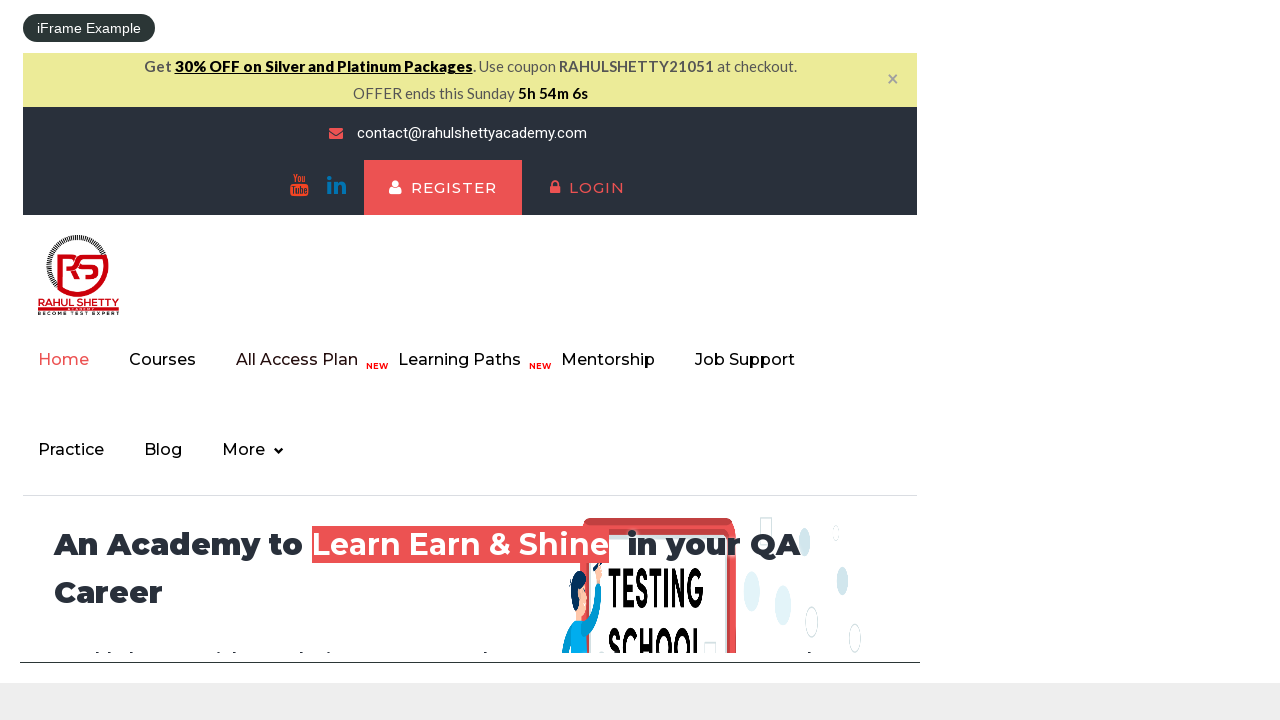

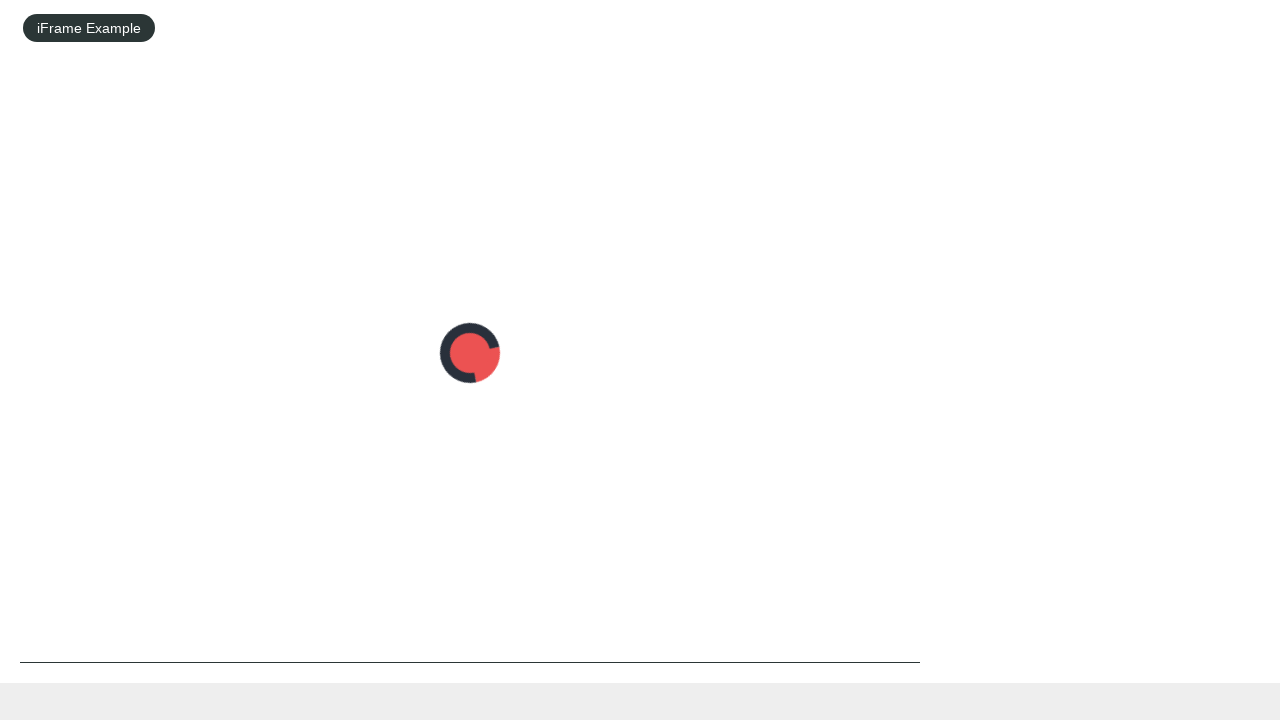